Navigates to Oracle JDK 11 archive downloads page and clicks on a specific JDK download link using JavaScript executor

Starting URL: https://www.oracle.com/in/java/technologies/javase/jdk11-archive-downloads.html

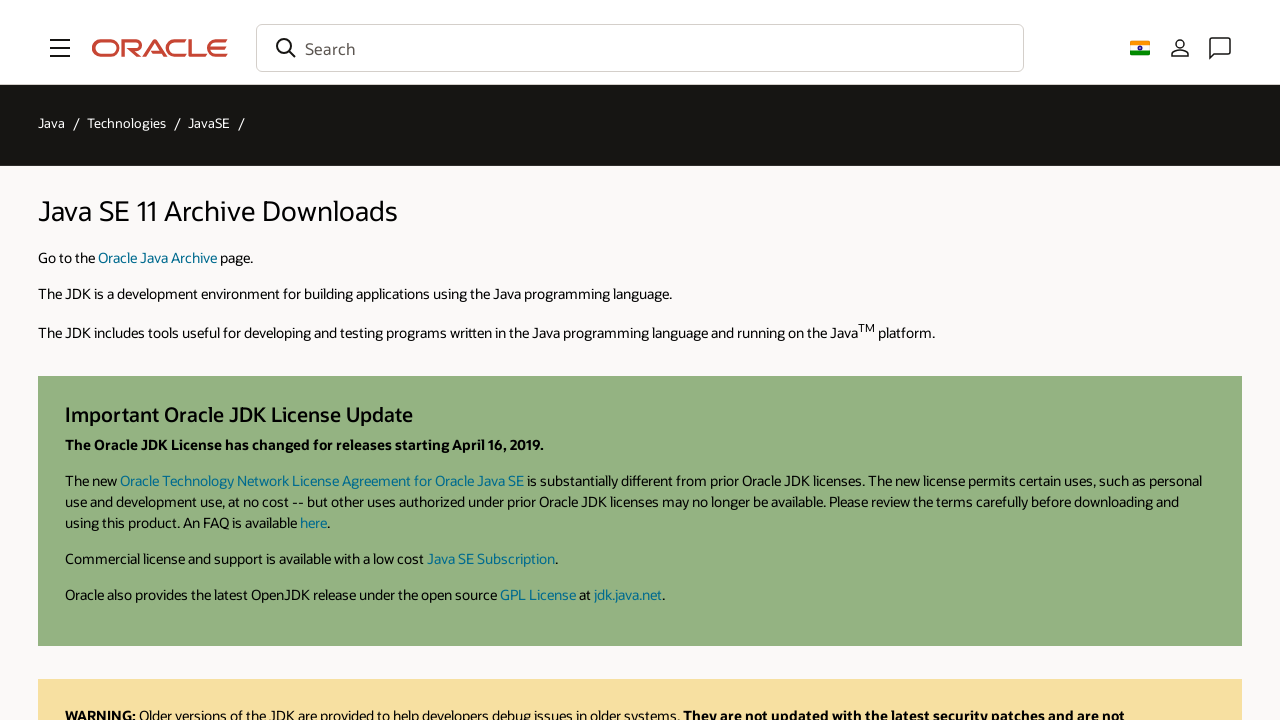

Navigated to Oracle JDK 11 archive downloads page
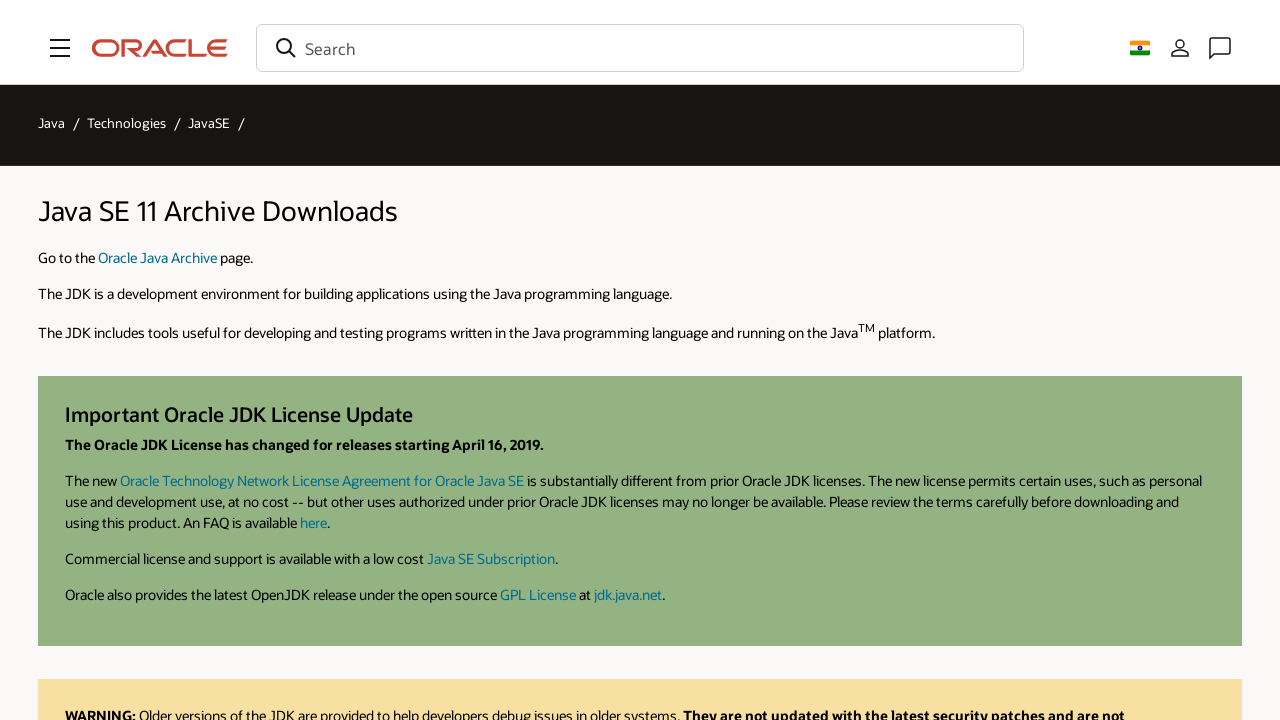

Clicked on jdk-11.0.18_windows-x64_bin.zip link at (993, 361) on xpath=//a[text()='jdk-11.0.18_windows-x64_bin.zip']
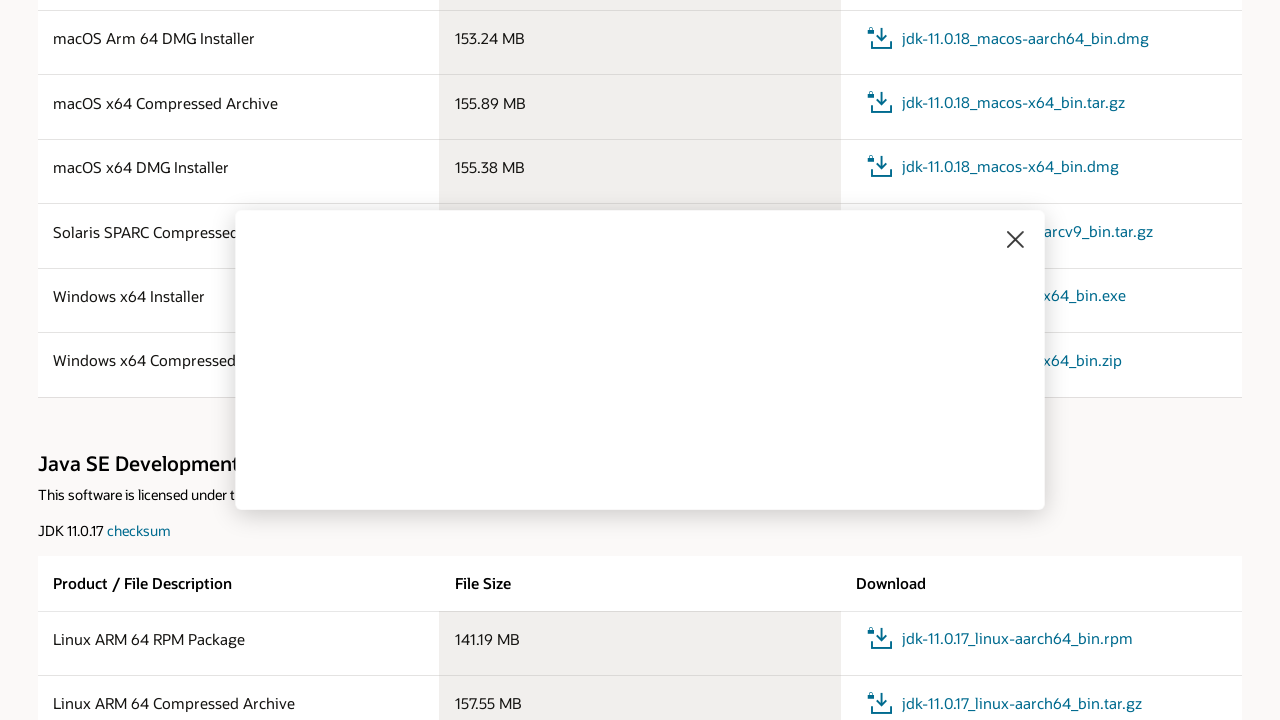

Located download button element
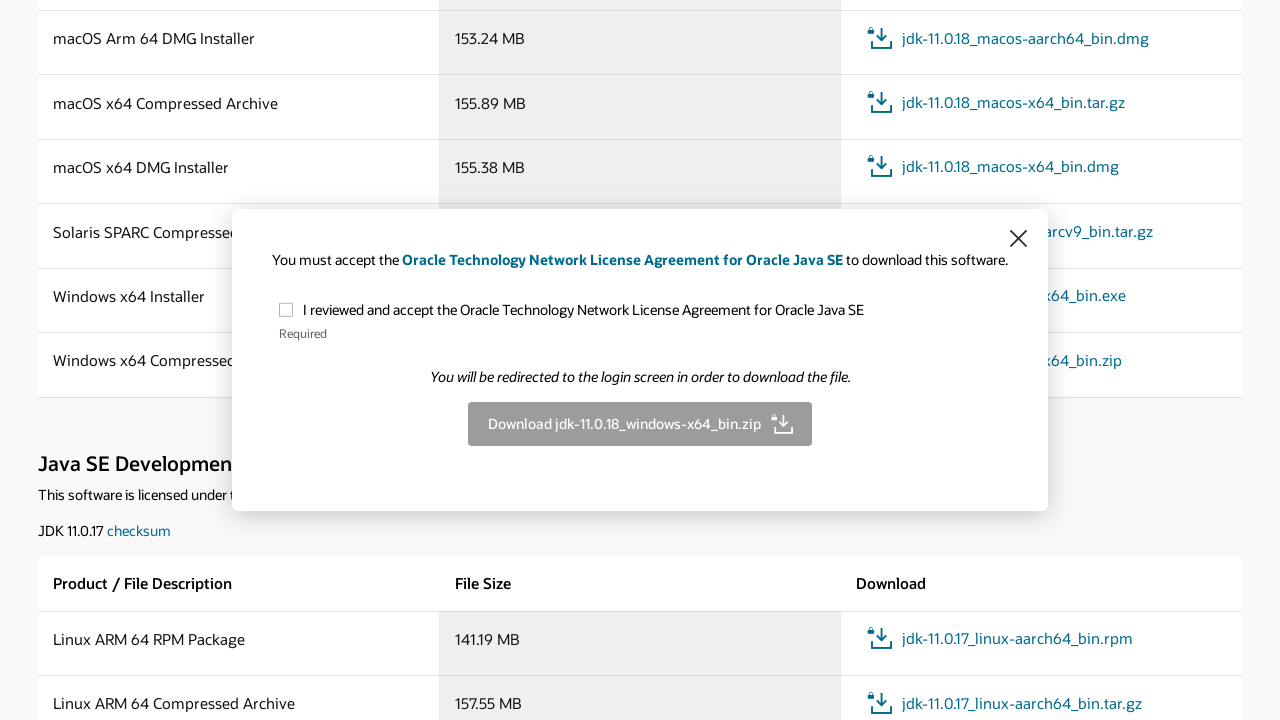

Executed JavaScript click on download button for JDK 11.0.18 Windows x64
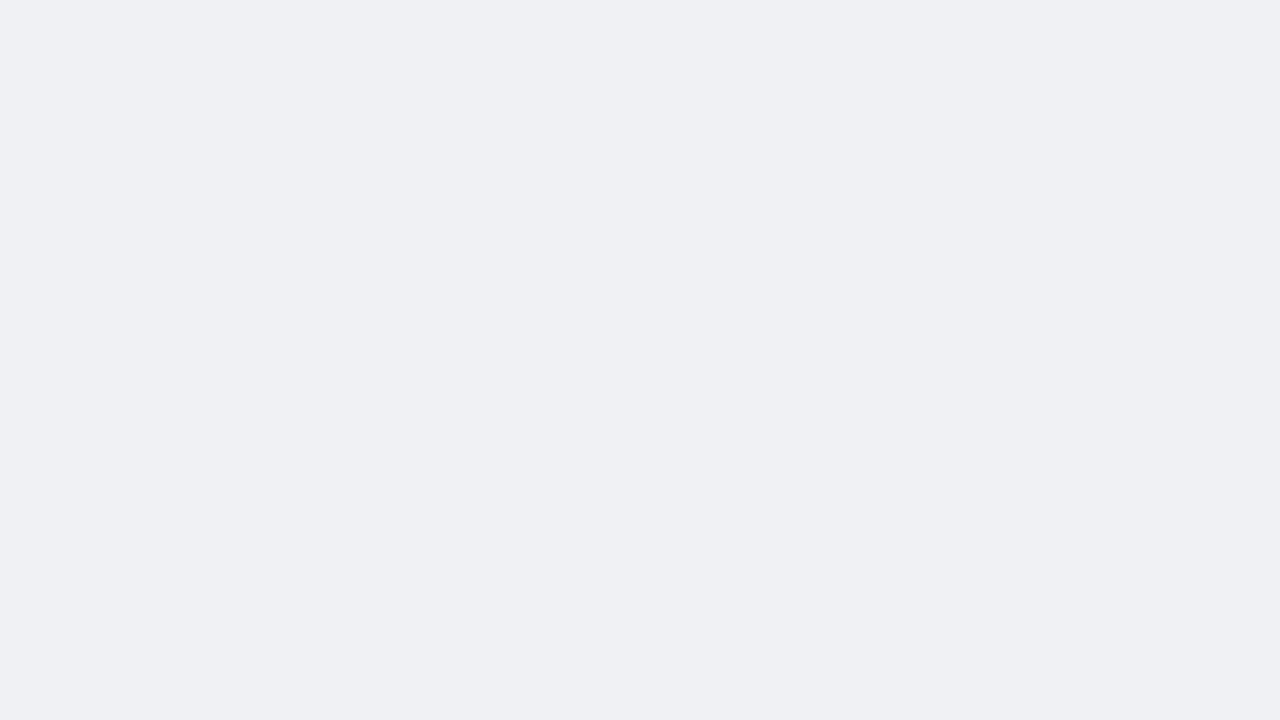

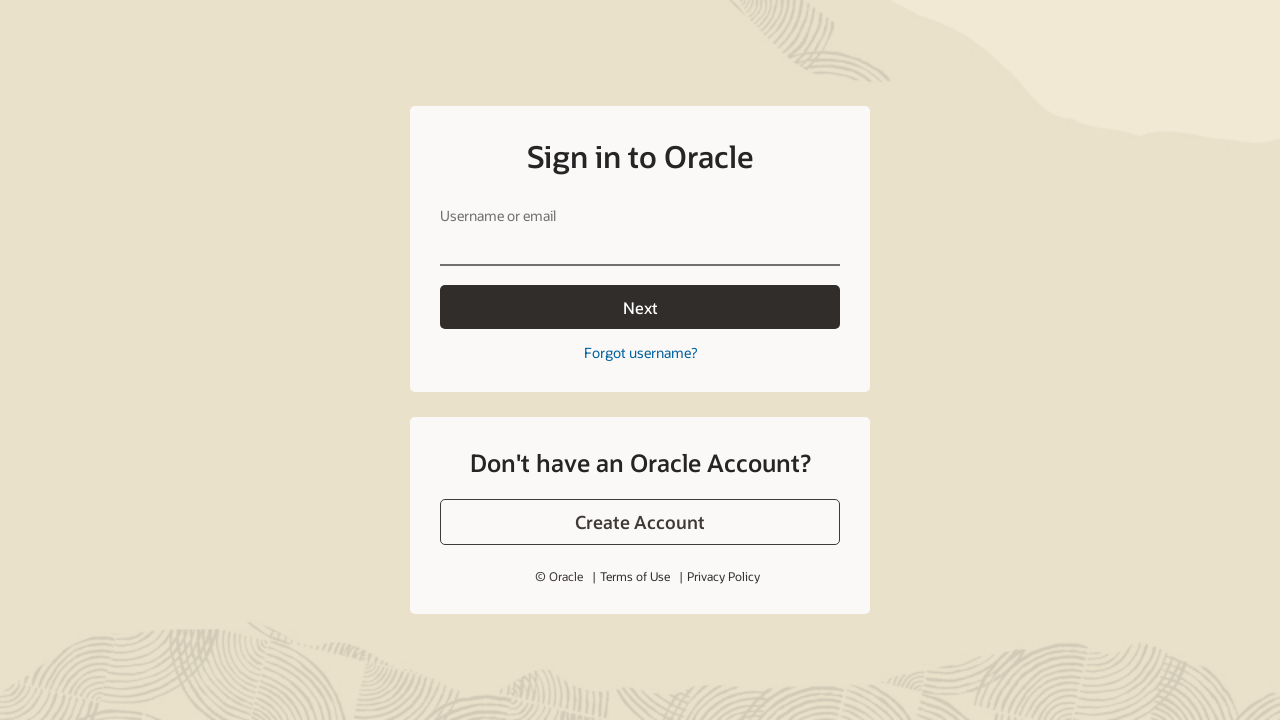